Tests JavaScript confirm alert handling by triggering a confirm dialog and dismissing it

Starting URL: https://the-internet.herokuapp.com/javascript_alerts

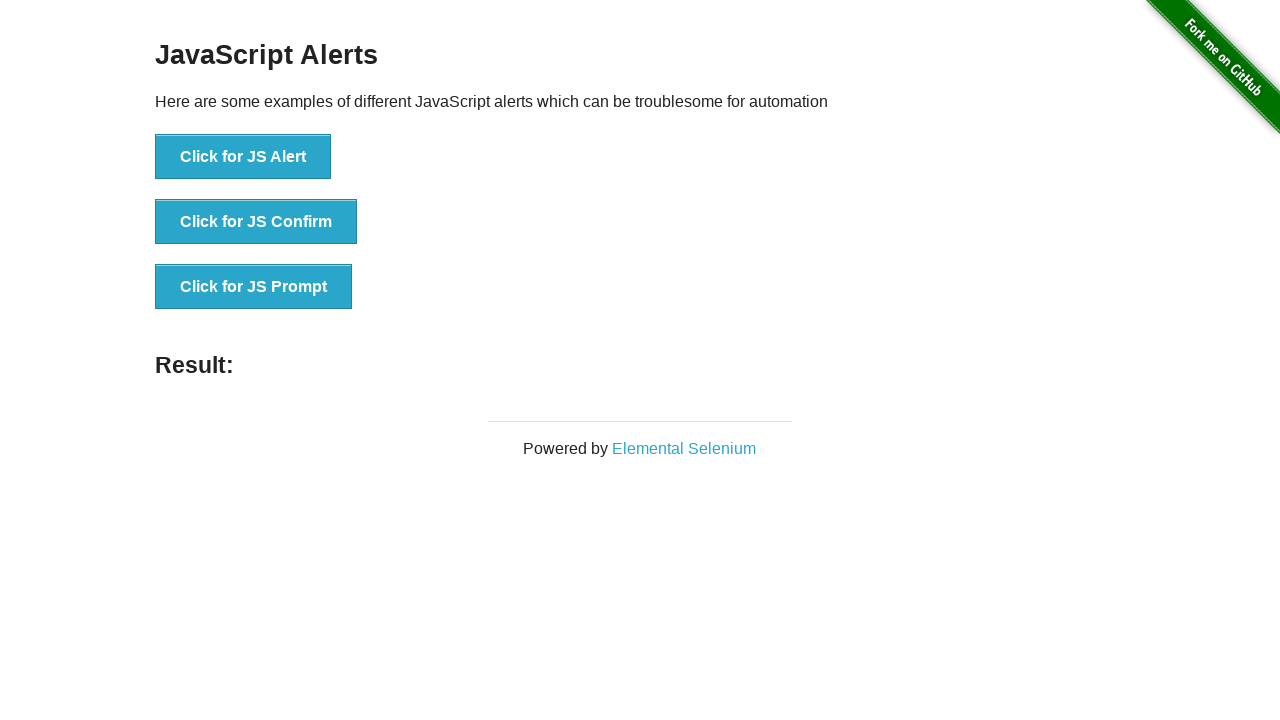

Clicked button to trigger JavaScript confirm dialog at (256, 222) on xpath=//button[text()='Click for JS Confirm']
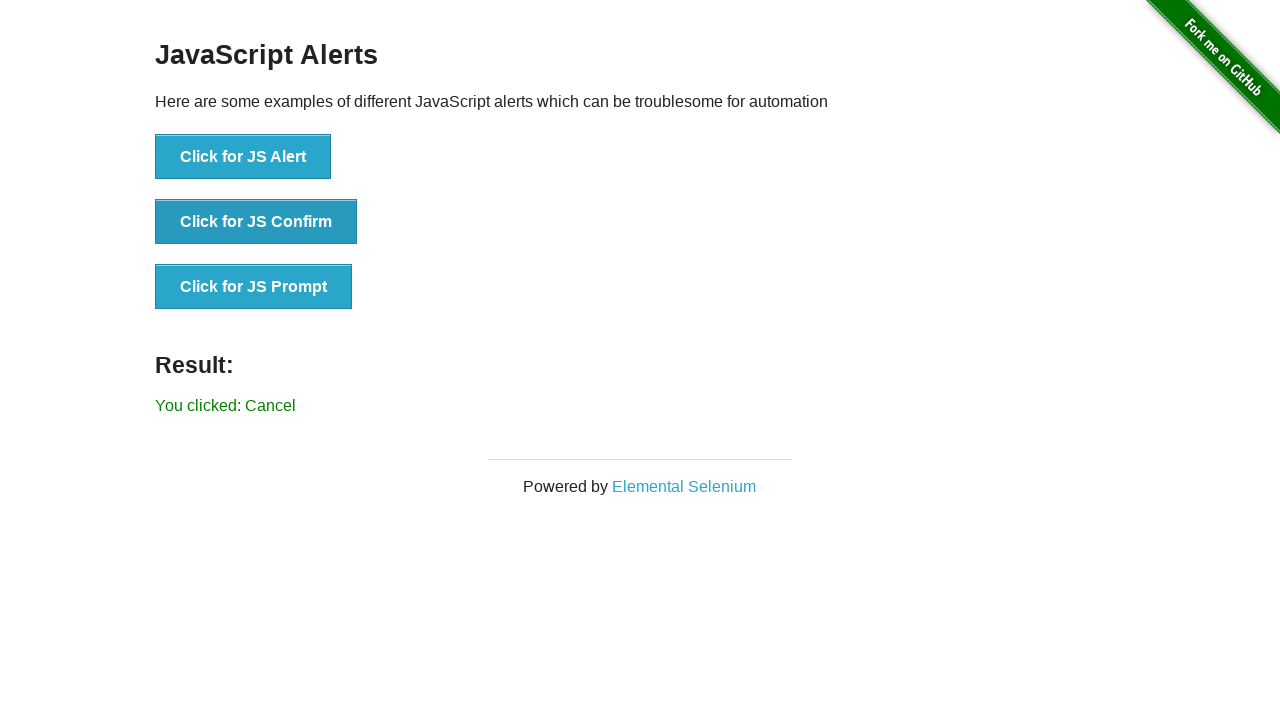

Set up dialog handler to dismiss confirm dialogs
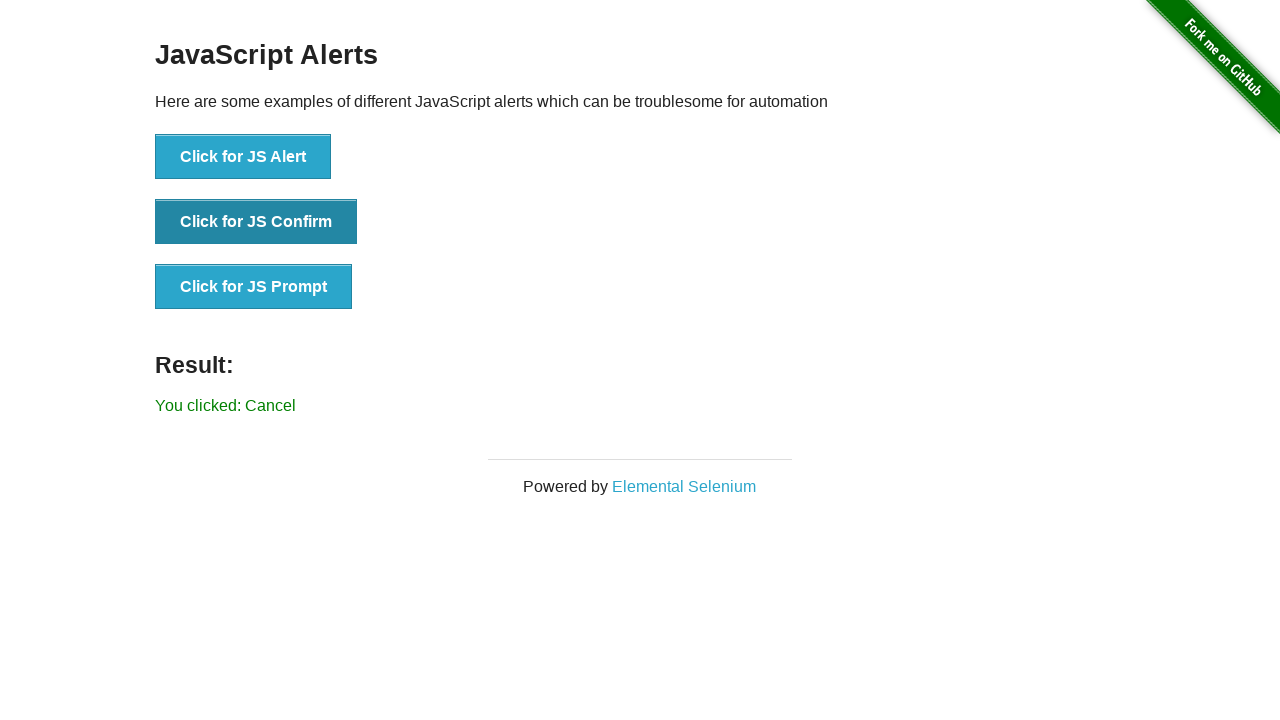

Clicked button again to trigger confirm dialog with handler active at (256, 222) on xpath=//button[text()='Click for JS Confirm']
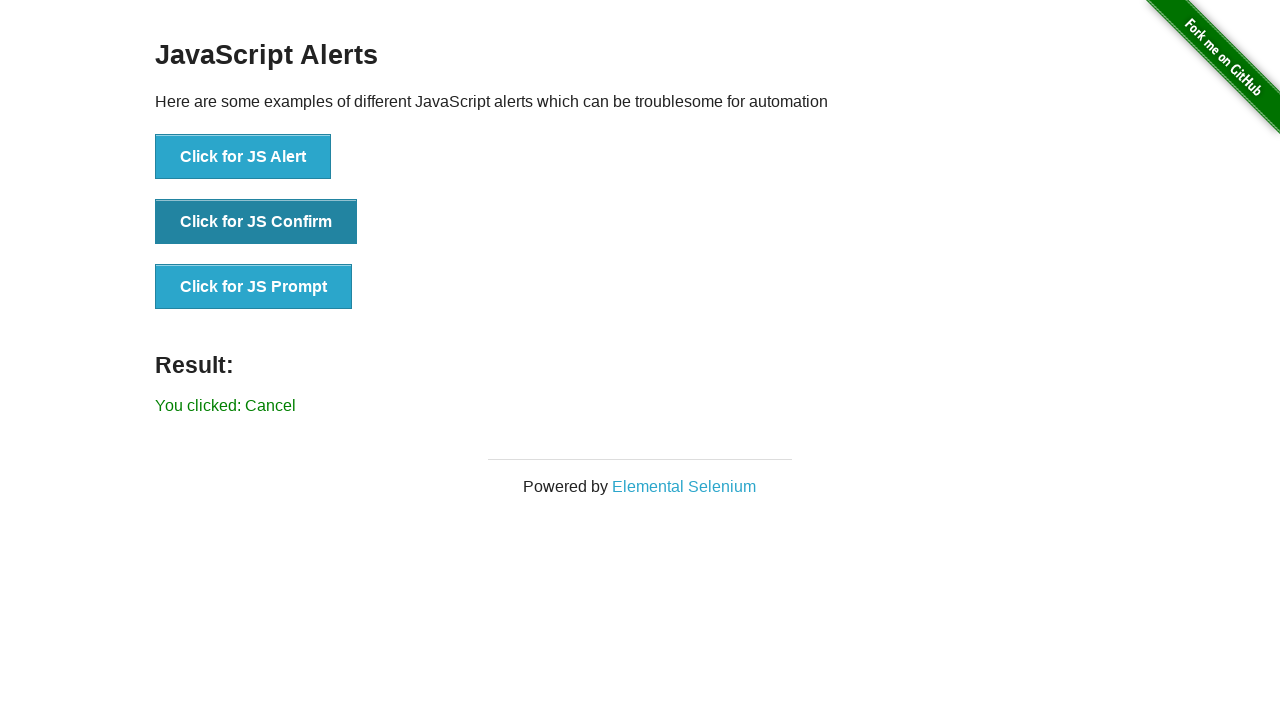

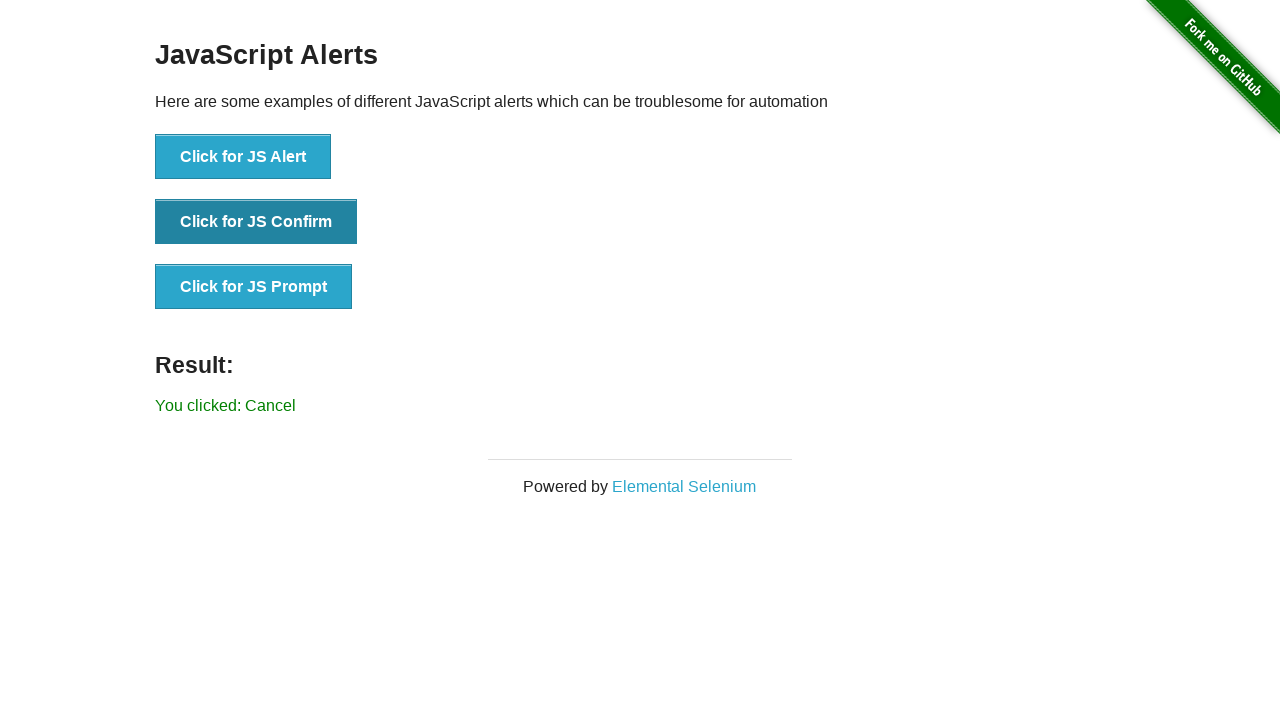